Tests explicit wait functionality by clicking a button that starts a timer and waiting for a "WebDriver" text element to become visible

Starting URL: http://seleniumpractise.blogspot.com/2016/08/how-to-use-explicit-wait-in-selenium.html

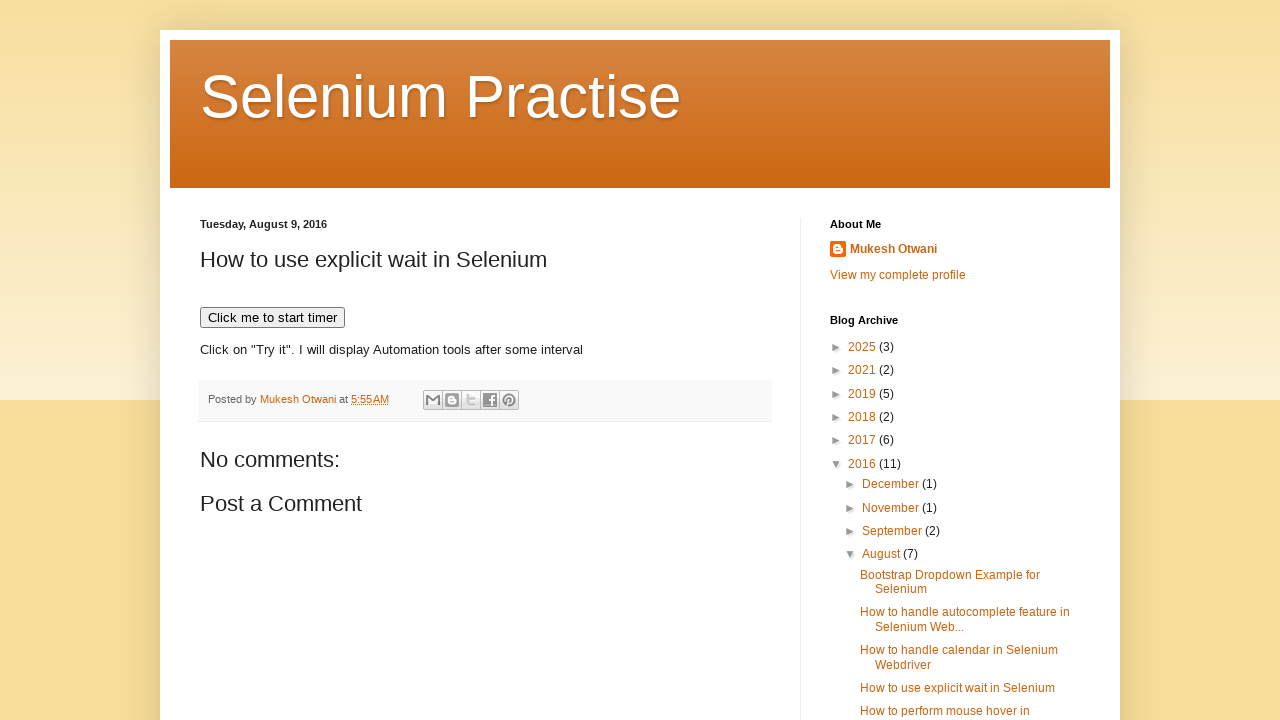

Navigated to explicit wait test page
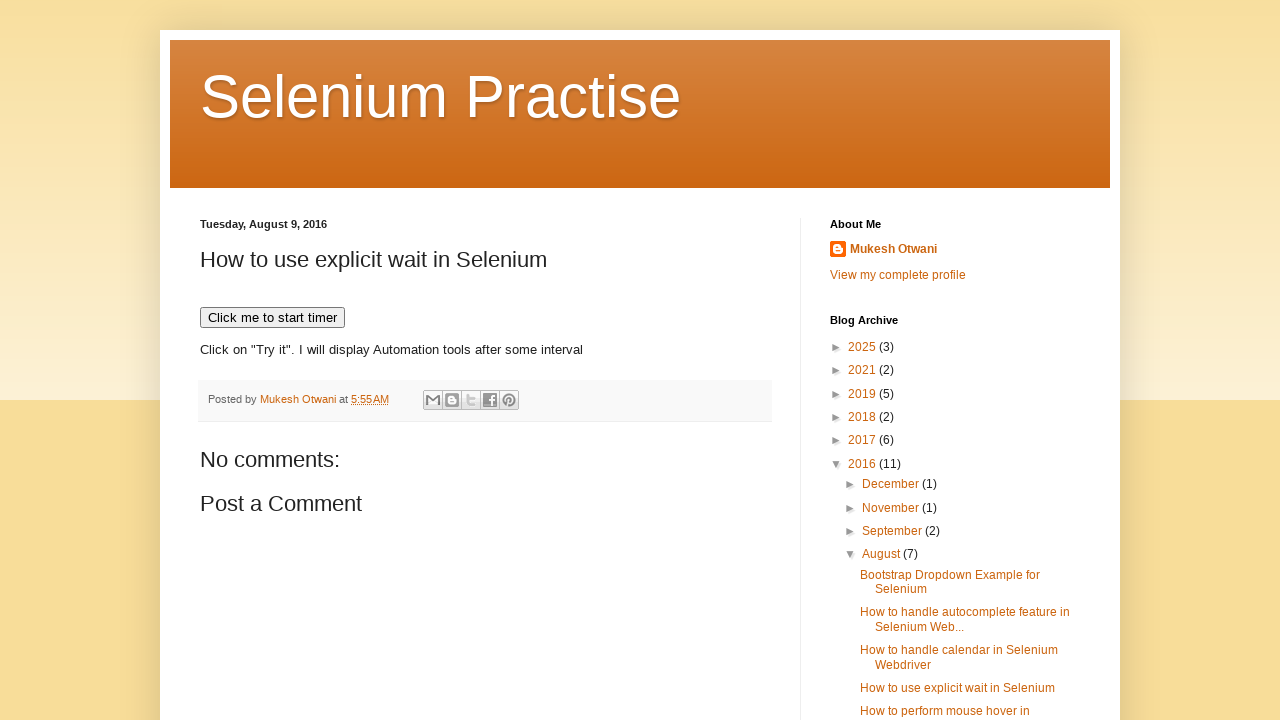

Clicked 'Click me to start timer' button at (272, 318) on xpath=//*[text()='Click me to start timer']
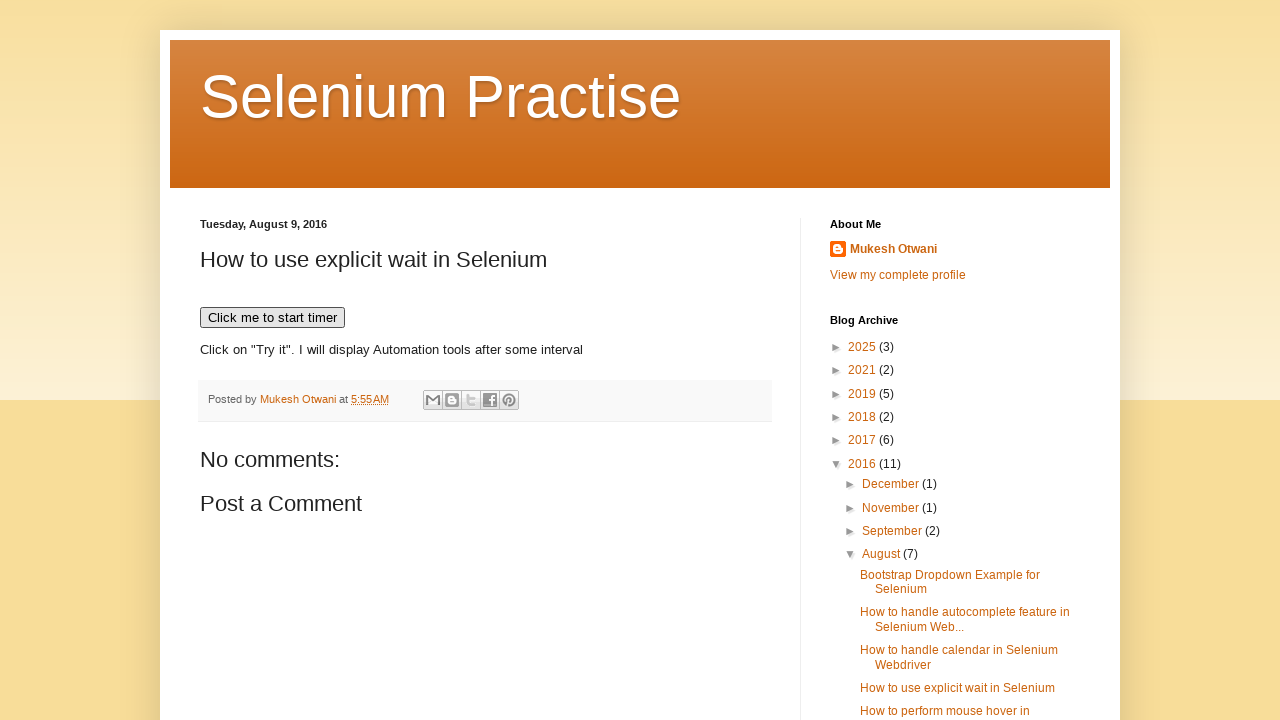

WebDriver text element became visible after explicit wait
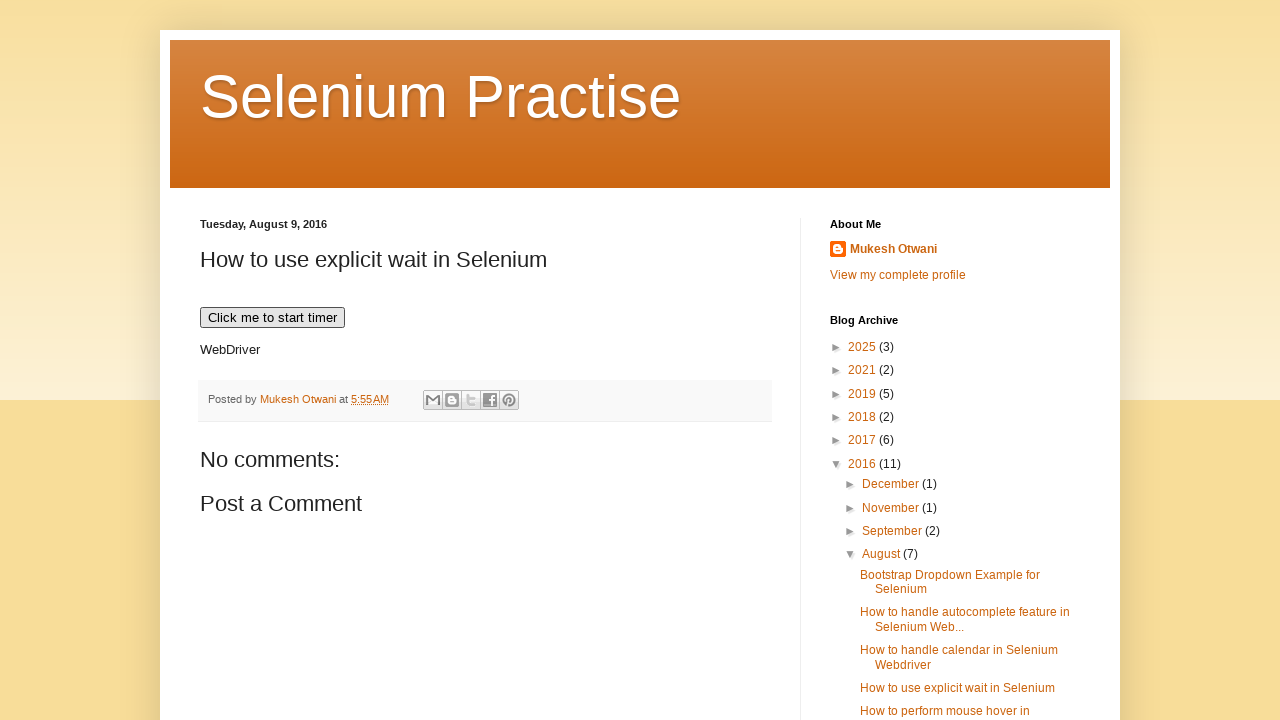

Verified that element text contains 'WebDriver'
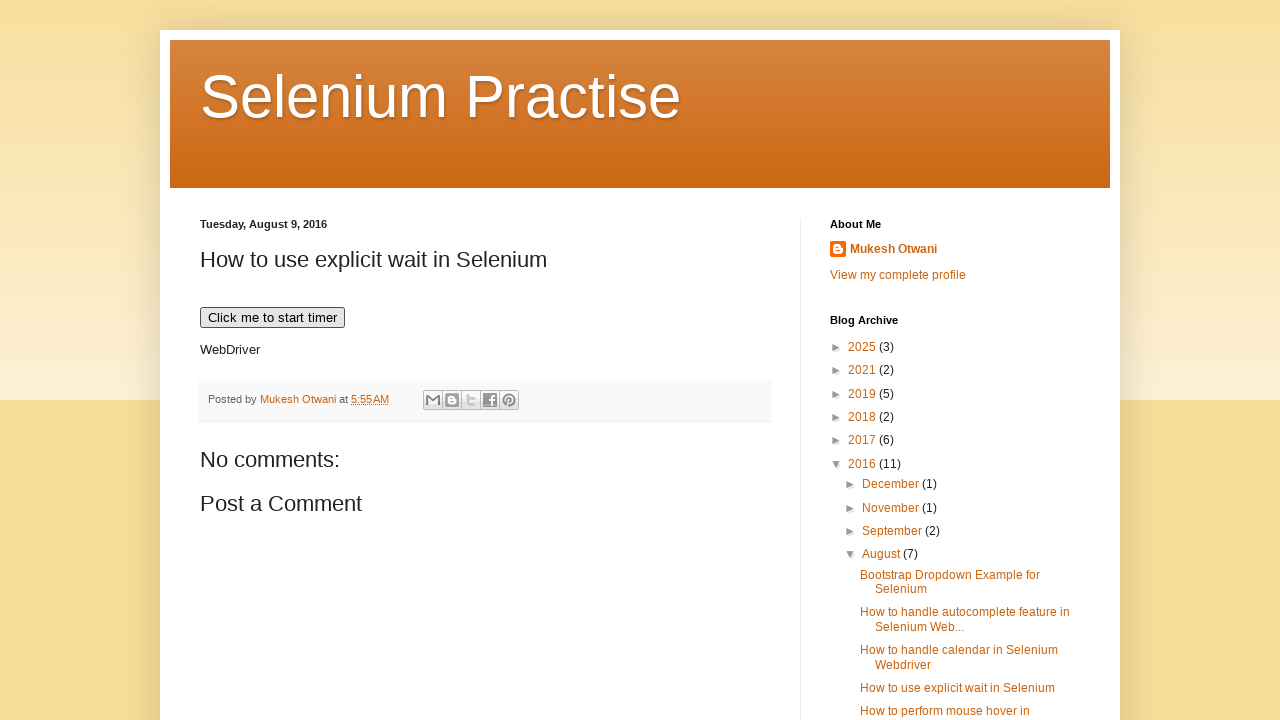

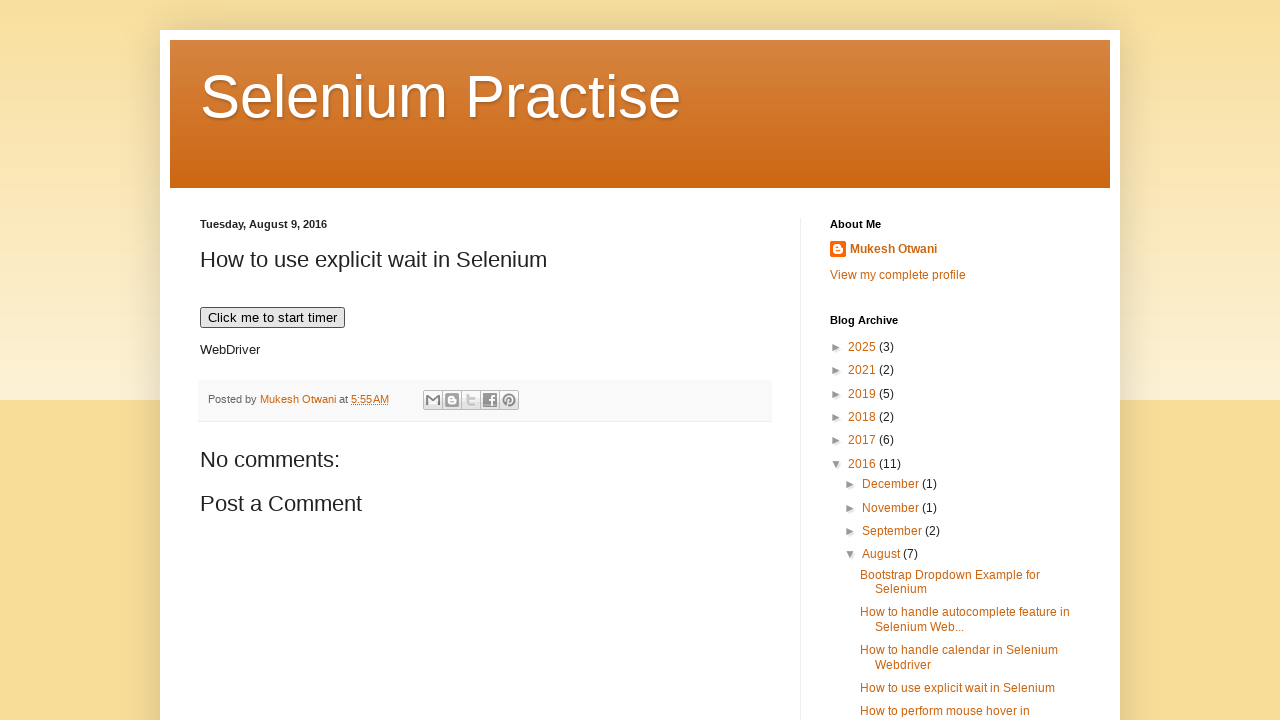